Tests a loading images page by waiting for a specific image element to become visible, verifying that lazy-loaded or slow-loading images properly appear on the page.

Starting URL: https://bonigarcia.dev/selenium-webdriver-java/loading-images.html

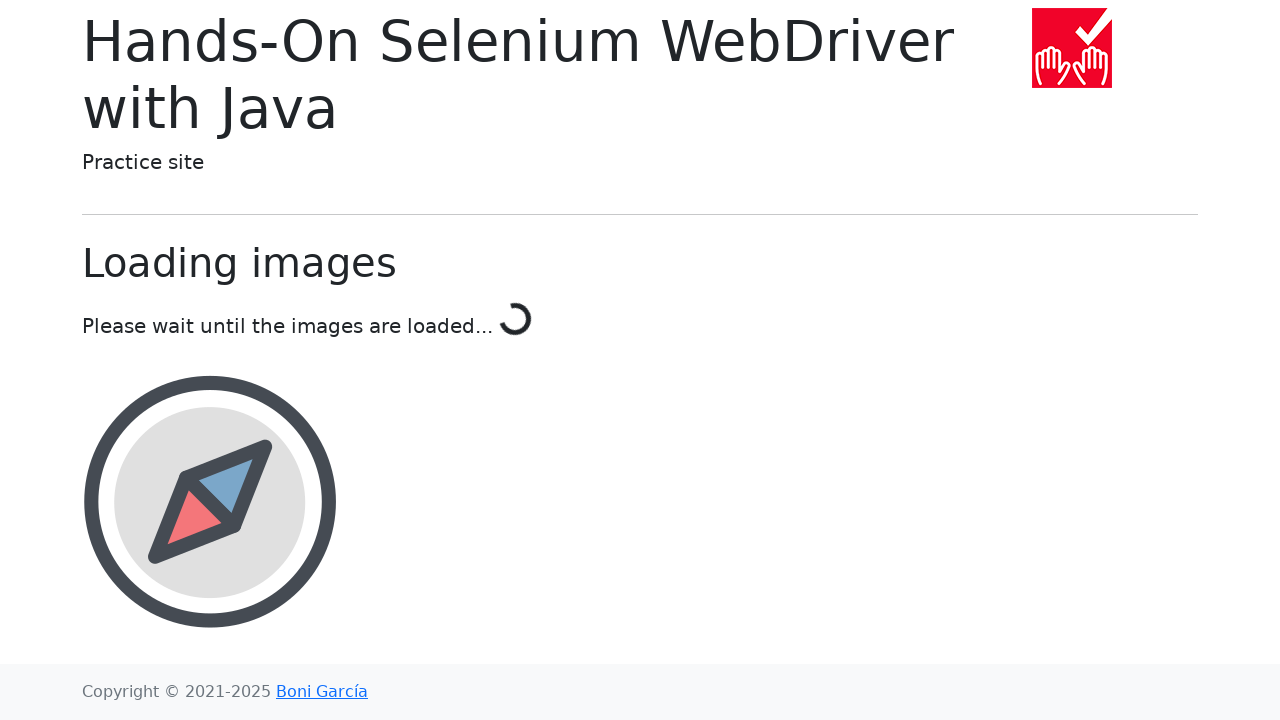

Navigated to loading images page
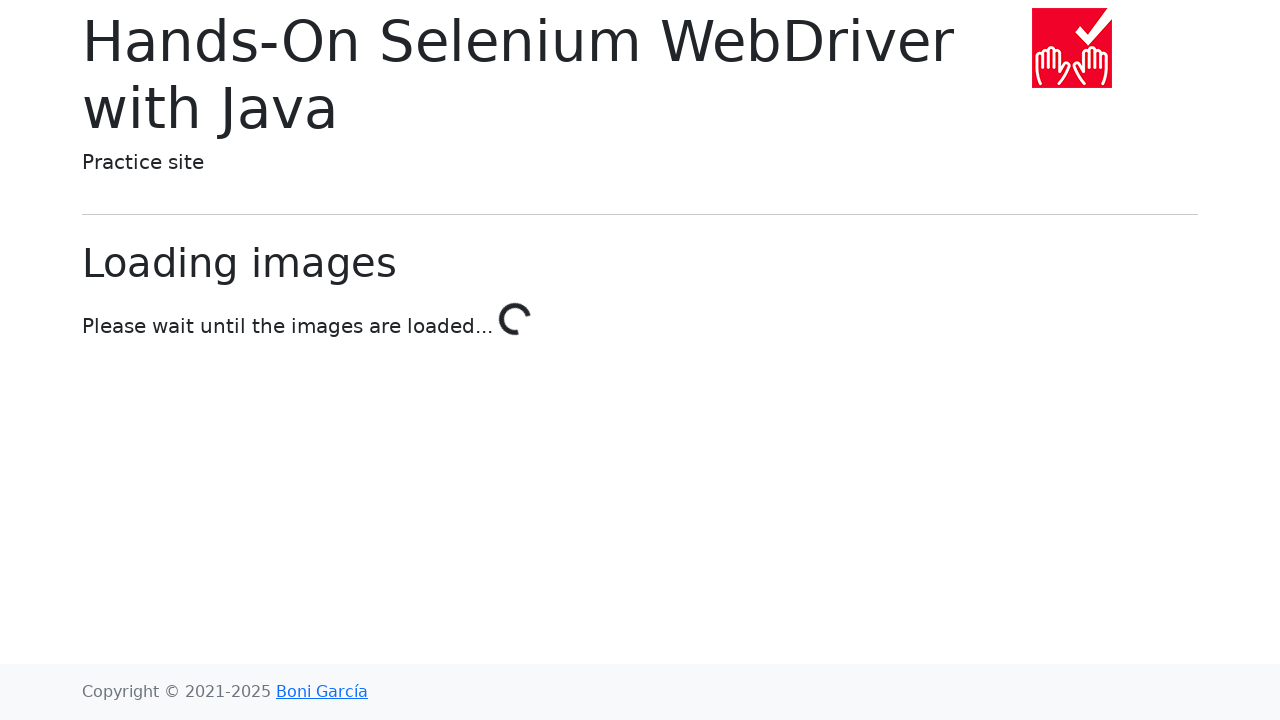

Award image element became visible after waiting up to 30 seconds
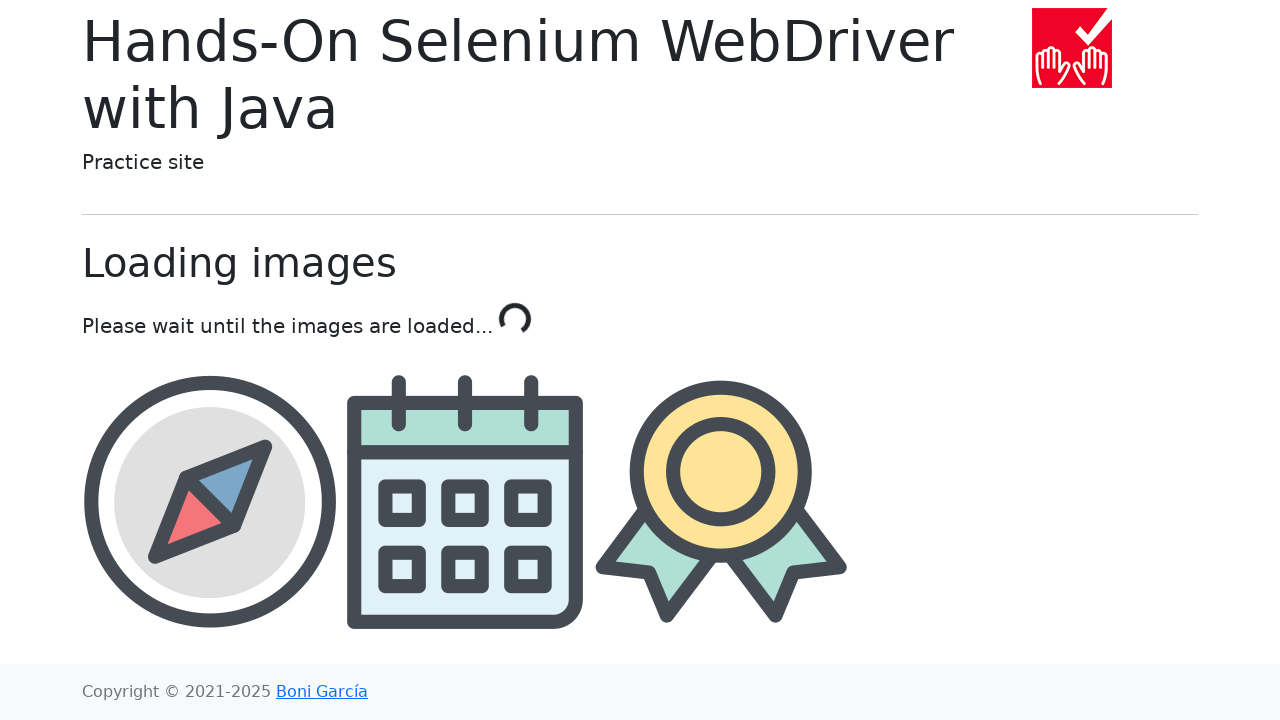

Located the award image element
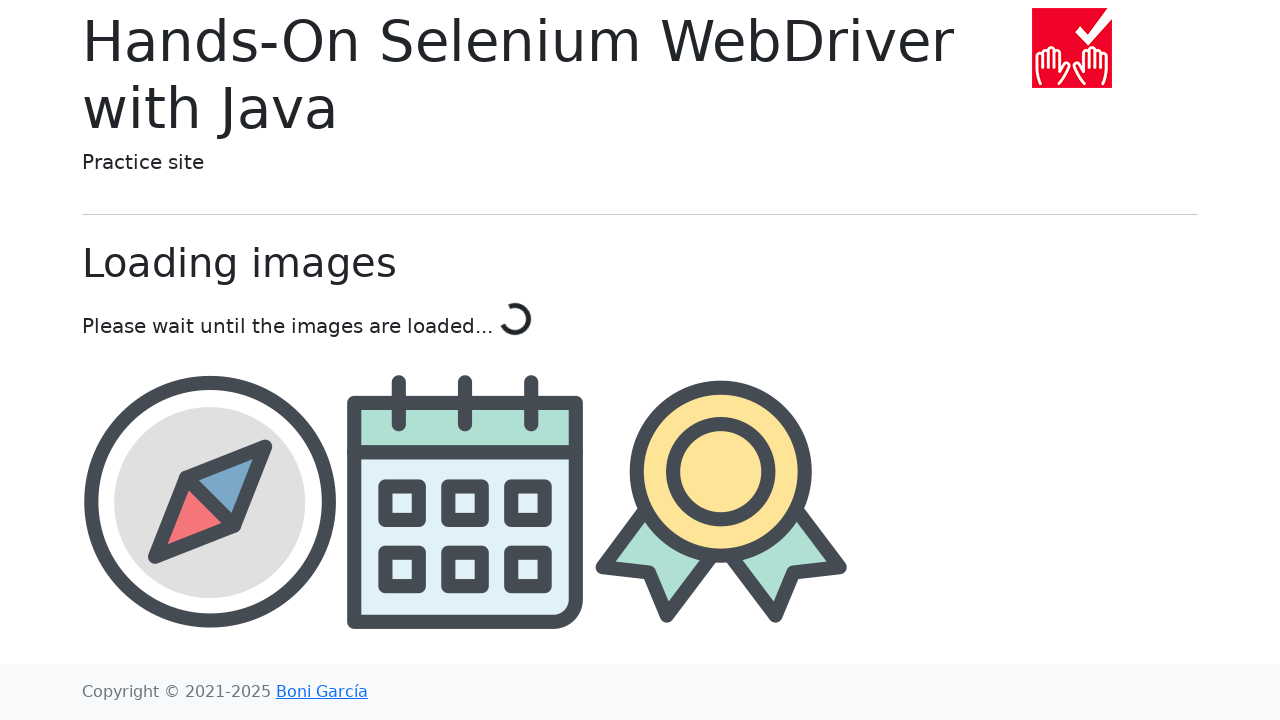

Confirmed award image element is visible
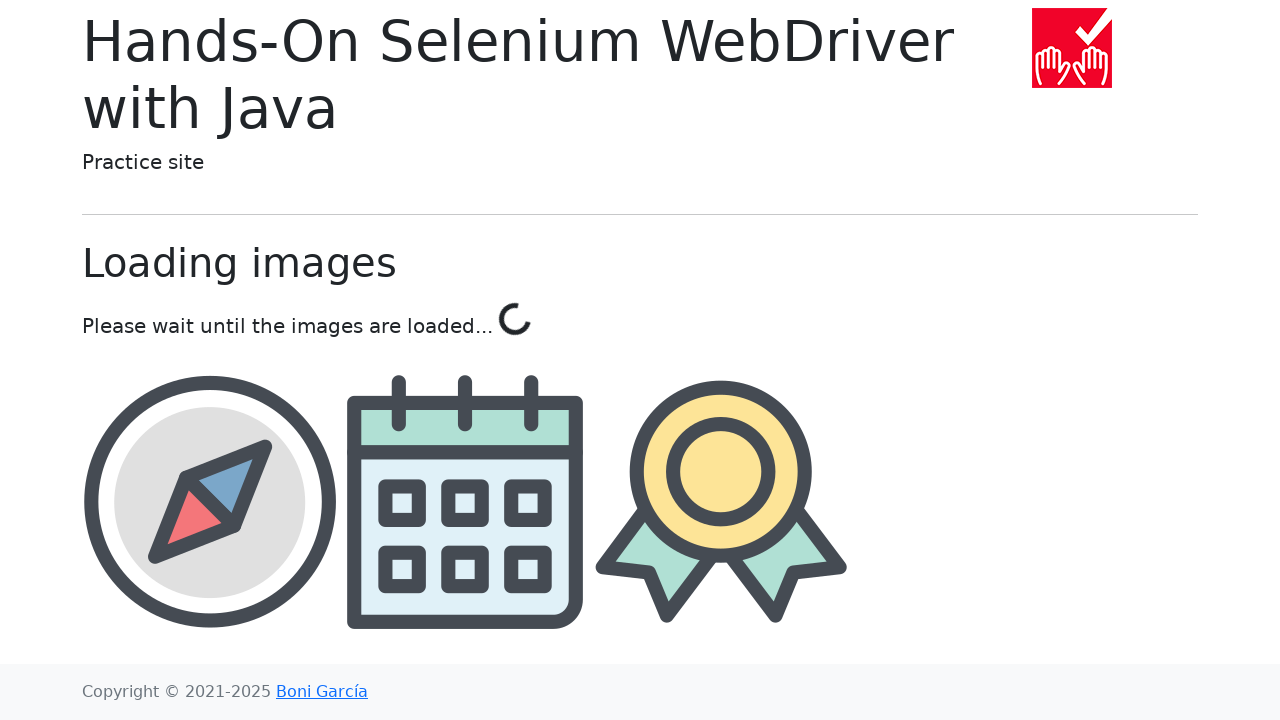

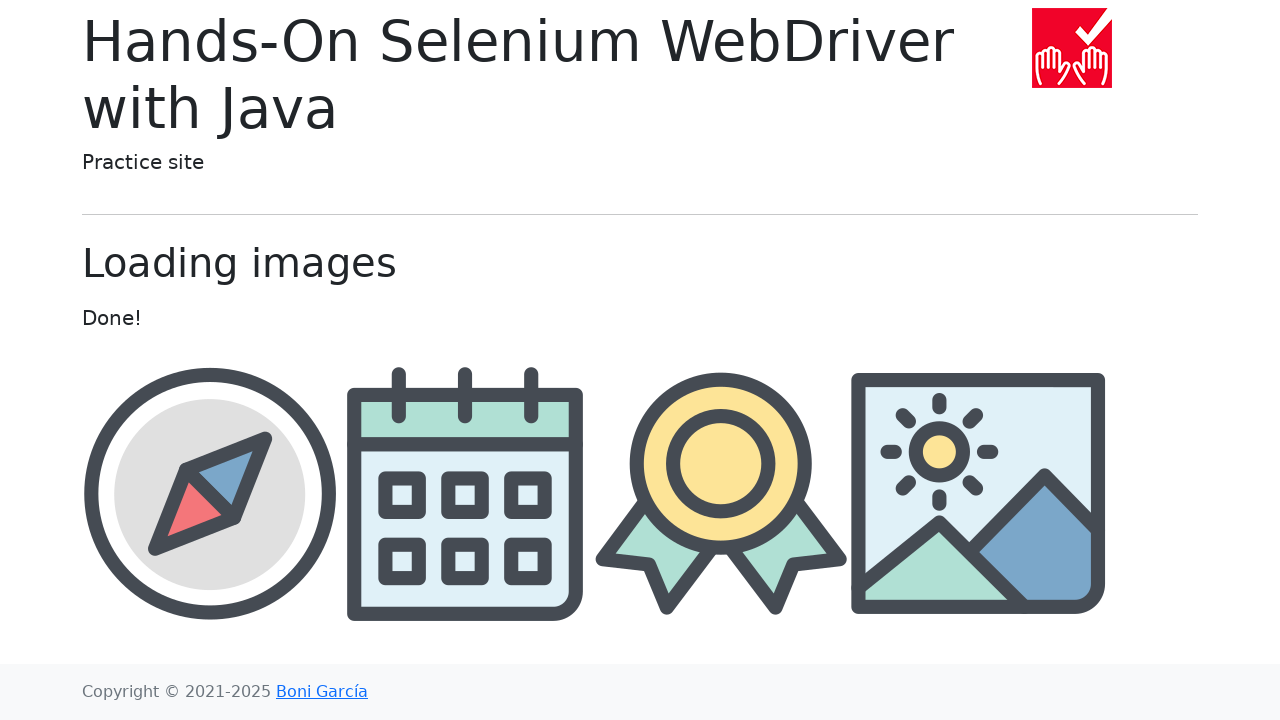